Tests browser window handling by clicking a link that opens a new window, then iterating through windows and closing the one with a specific title.

Starting URL: https://opensource-demo.orangehrmlive.com/web/index.php/auth/login

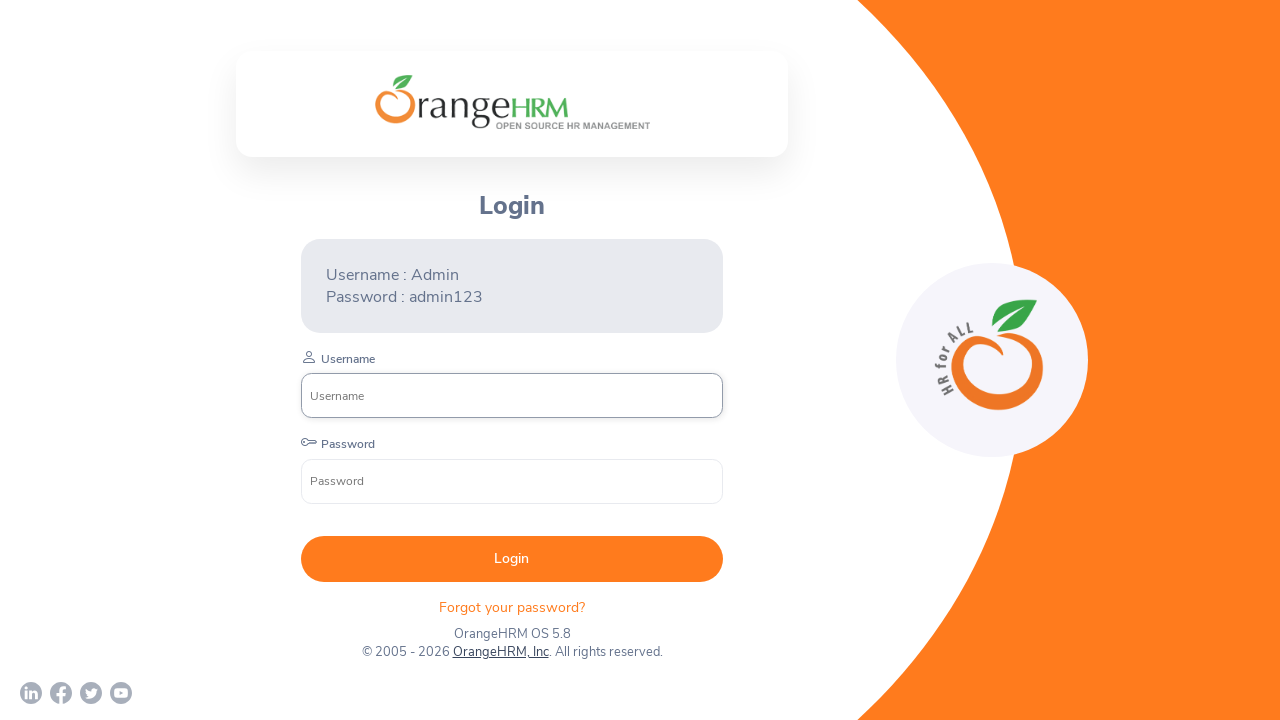

Clicked OrangeHRM, Inc link and new window opened at (500, 652) on xpath=//a[normalize-space()='OrangeHRM, Inc']
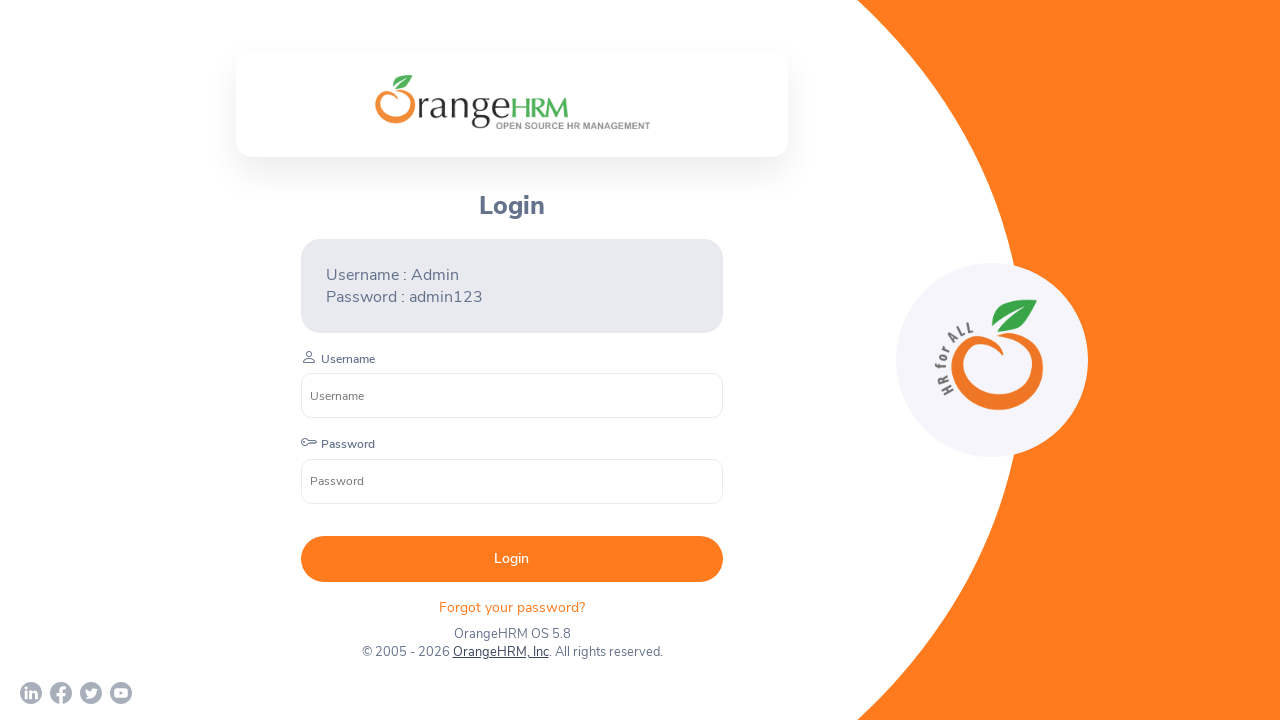

New page loaded successfully
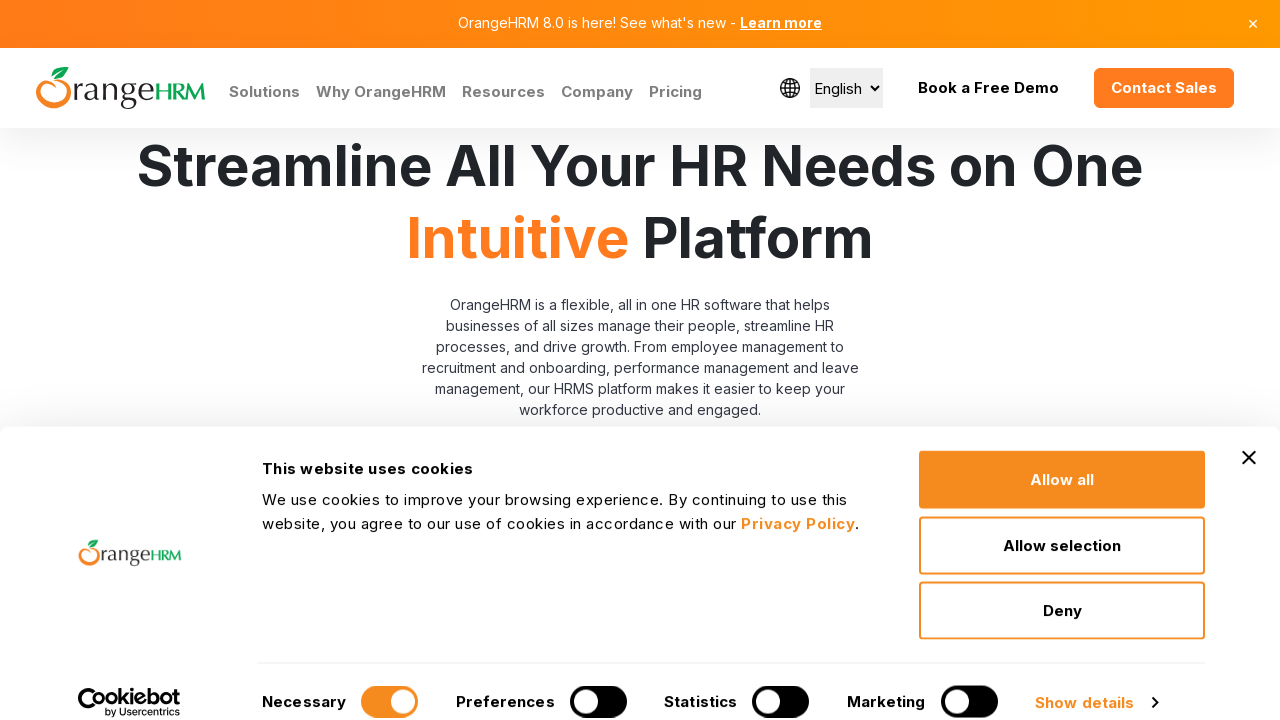

Retrieved all pages from context
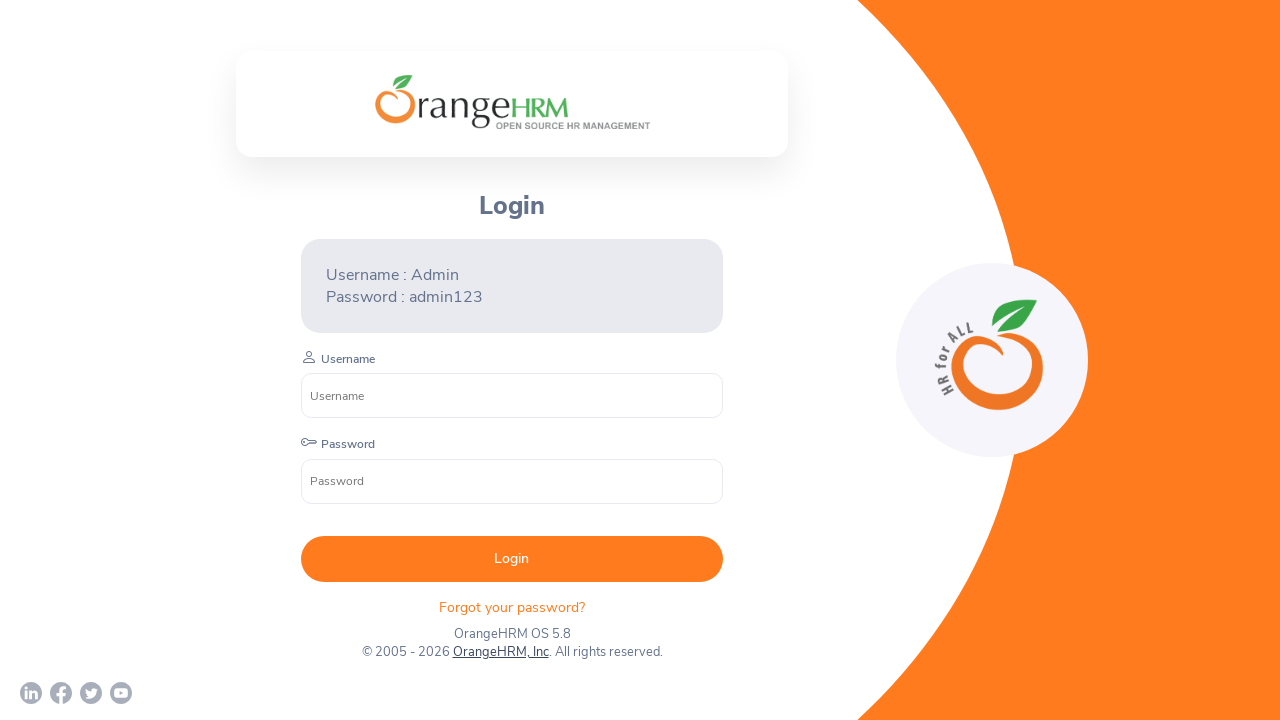

Retrieved window title: OrangeHRM
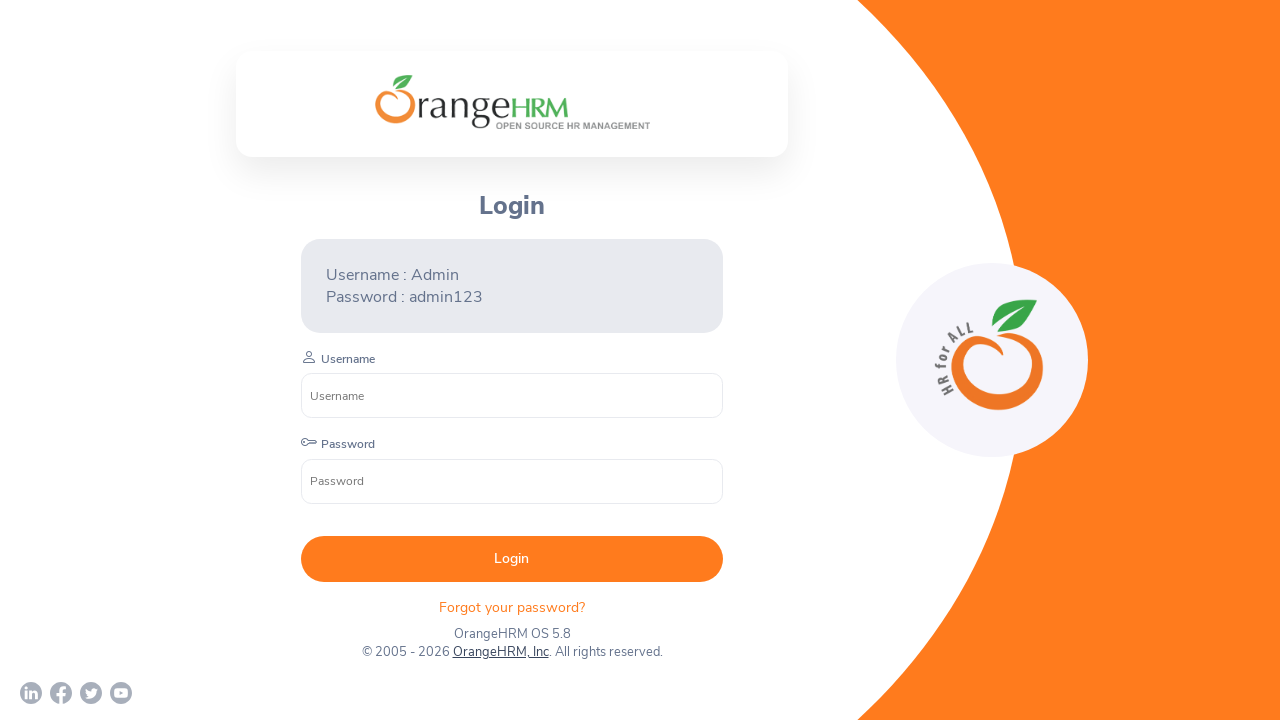

Retrieved window title: Human Resources Management Software | HRMS | OrangeHRM
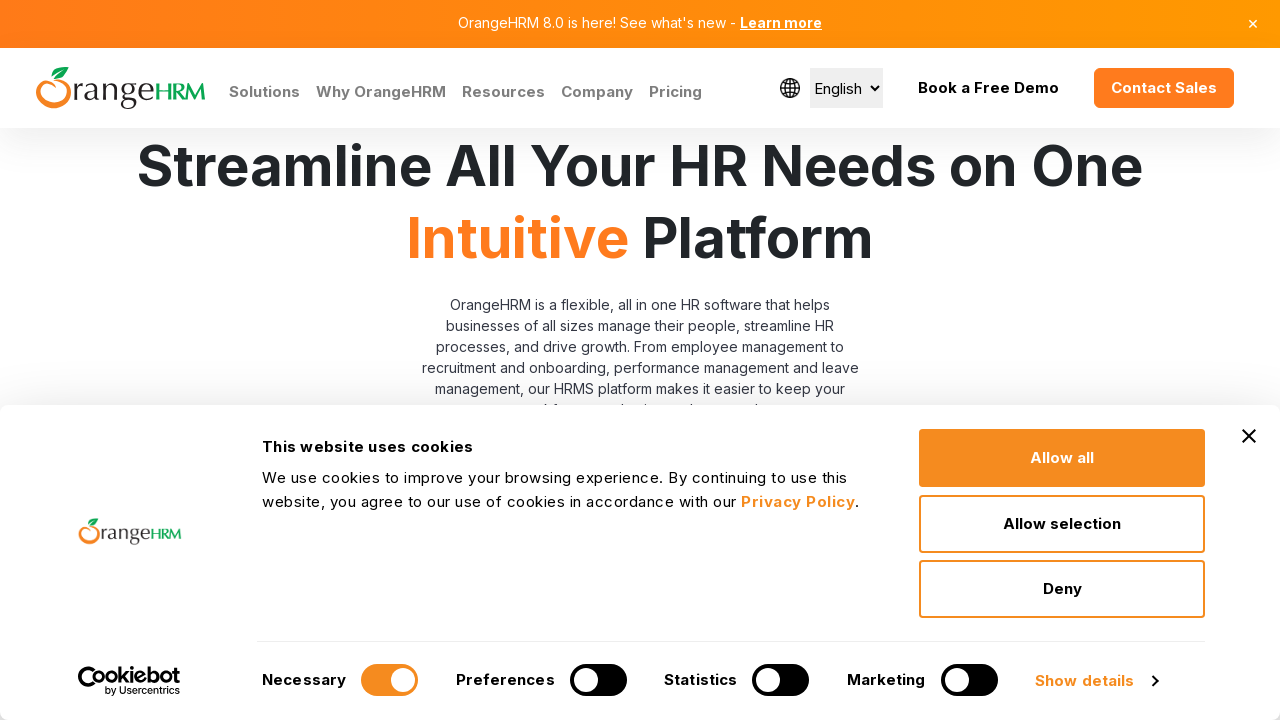

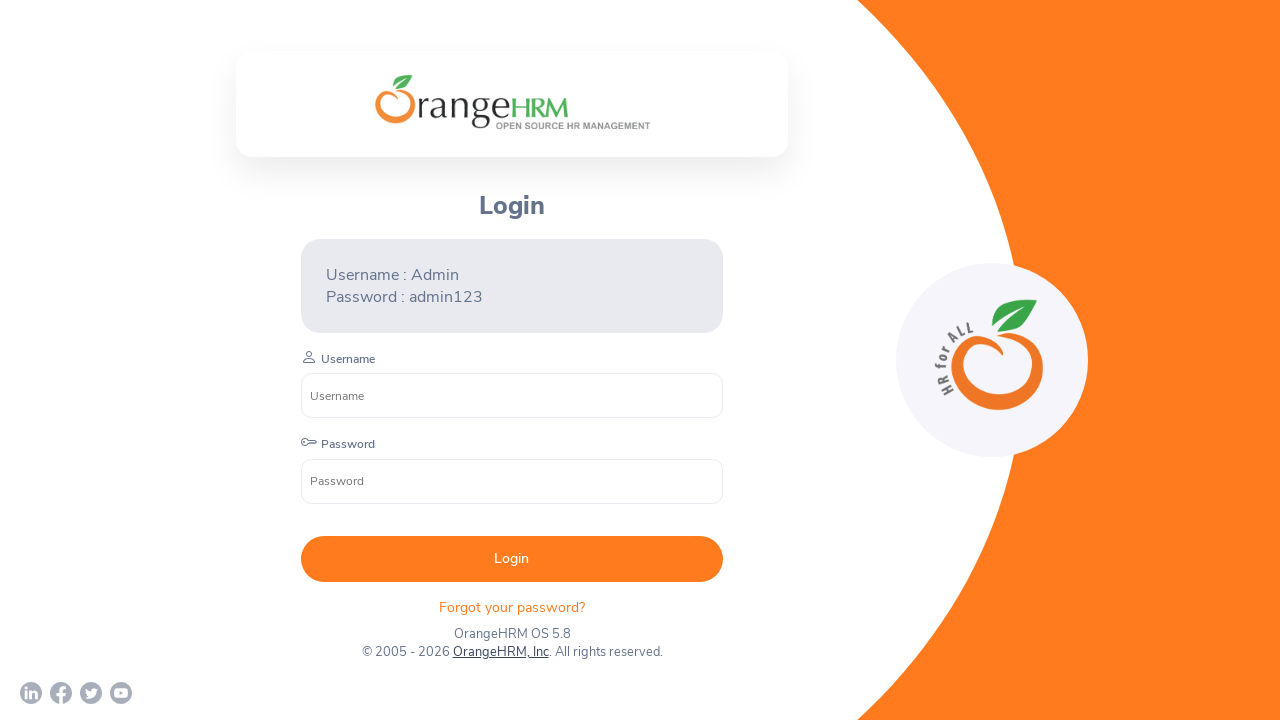